Tests iframe handling by switching to a single iframe and entering text, then navigating to a nested iframe section and entering text in an iframe within an iframe, demonstrating frame switching capabilities.

Starting URL: http://demo.automationtesting.in/Frames.html

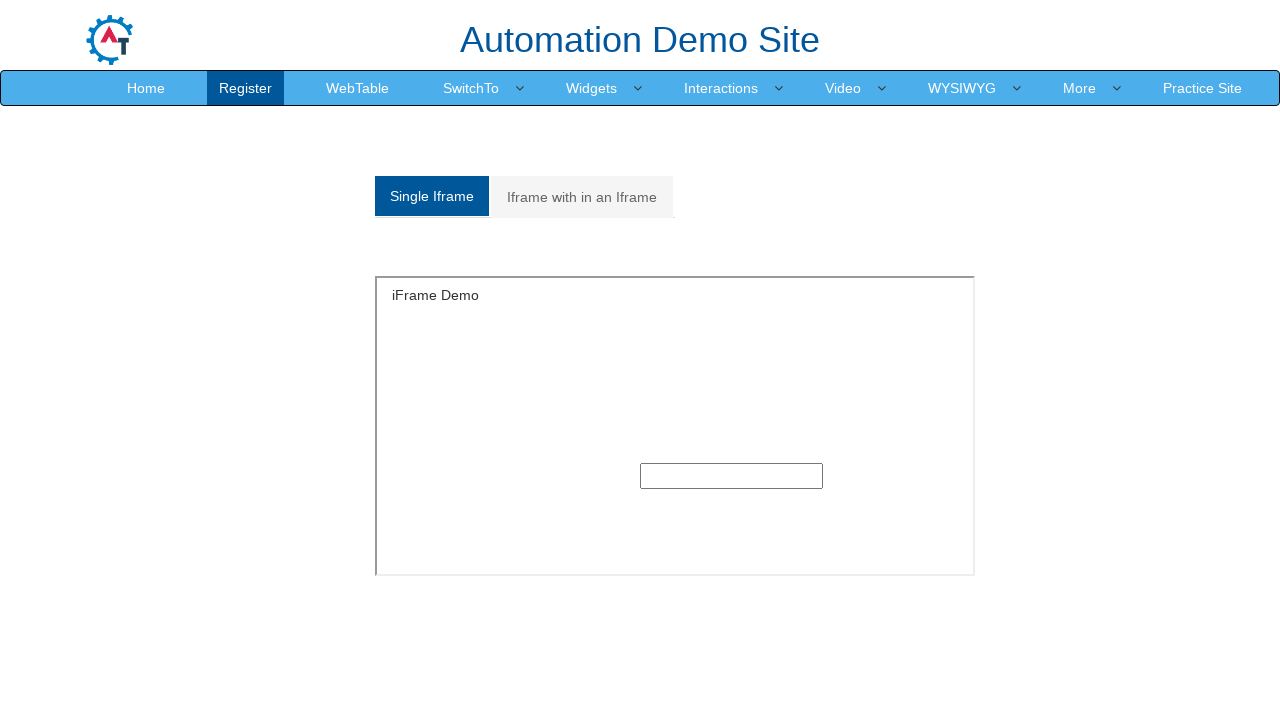

Located the single iframe element
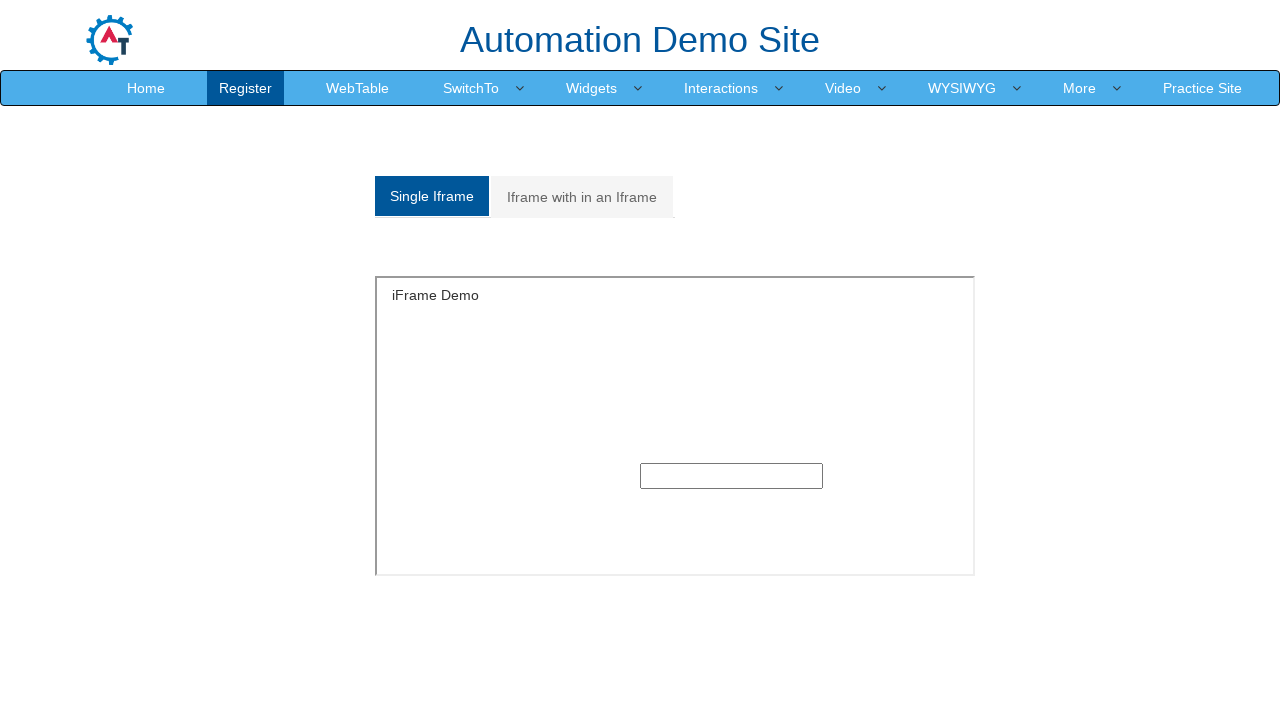

Entered 'Selenium' text in the single iframe input field on xpath=//*[@id='Single']/iframe >> internal:control=enter-frame >> xpath=//div[@c
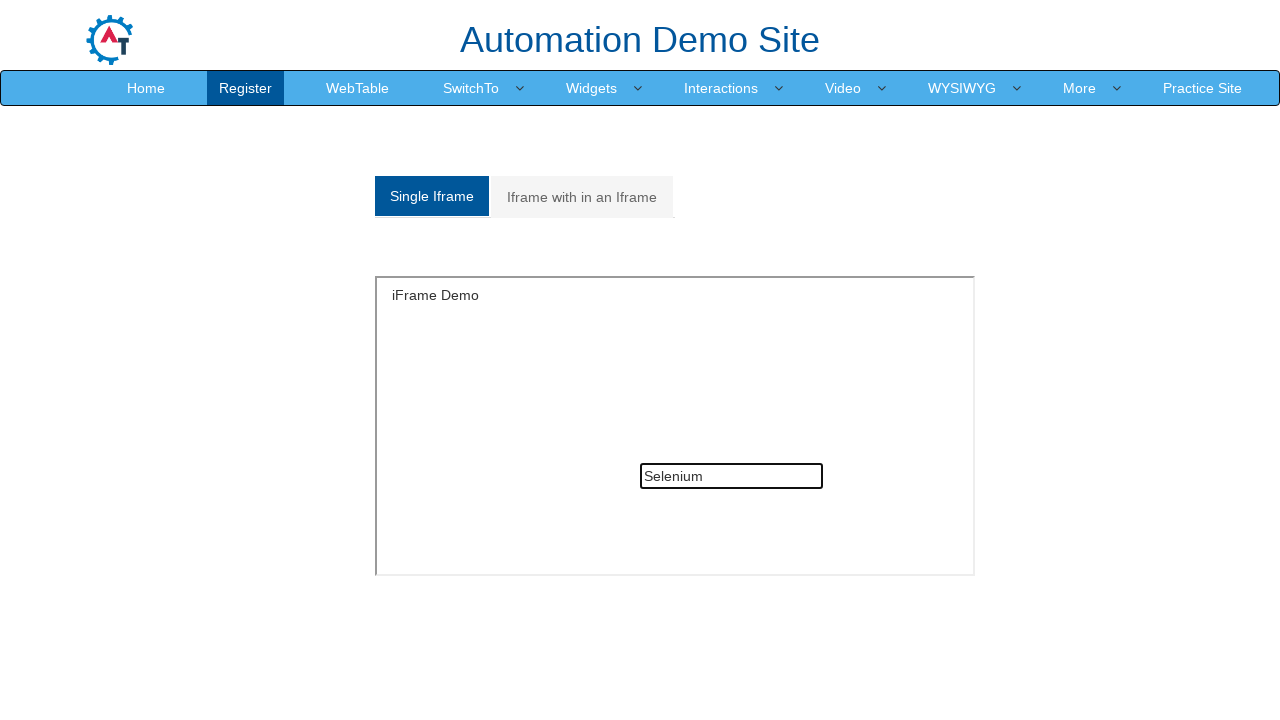

Clicked on the 'Iframe with in an Iframe' tab to navigate to nested iframe section at (582, 197) on xpath=//a[contains(text(),'Iframe with in an Iframe')]
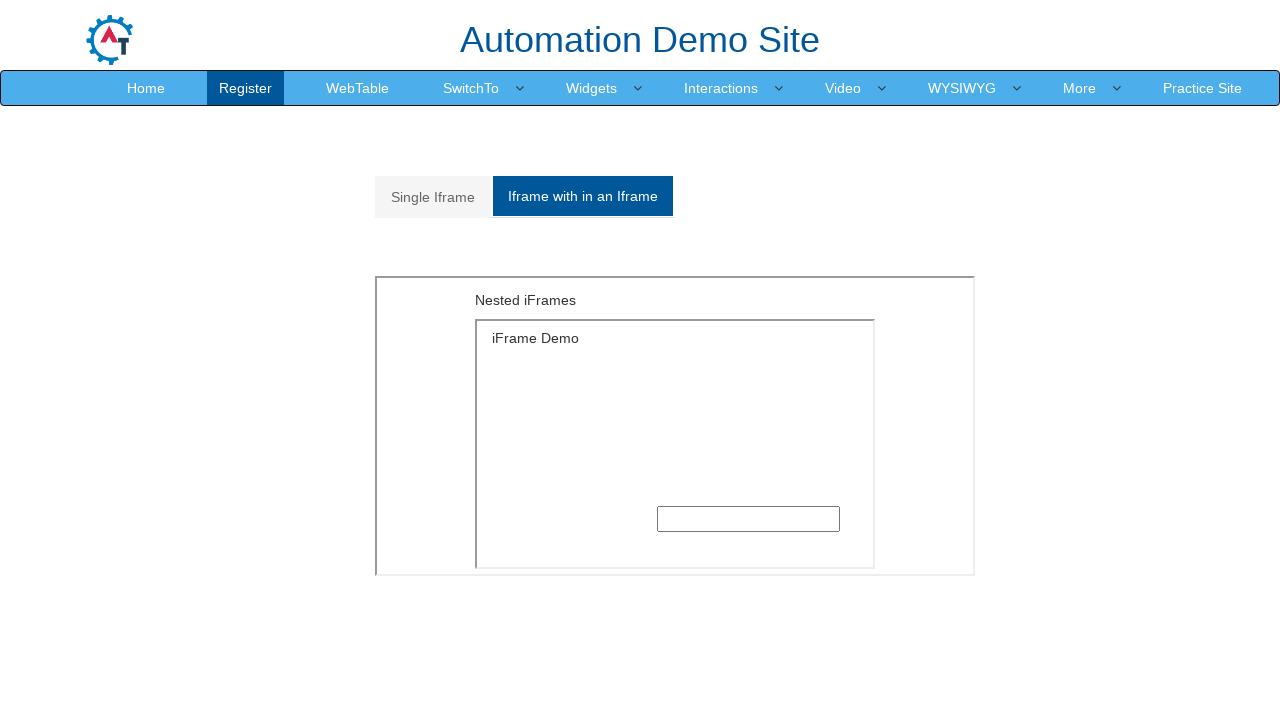

Waited 1000ms for nested iframe structure to load
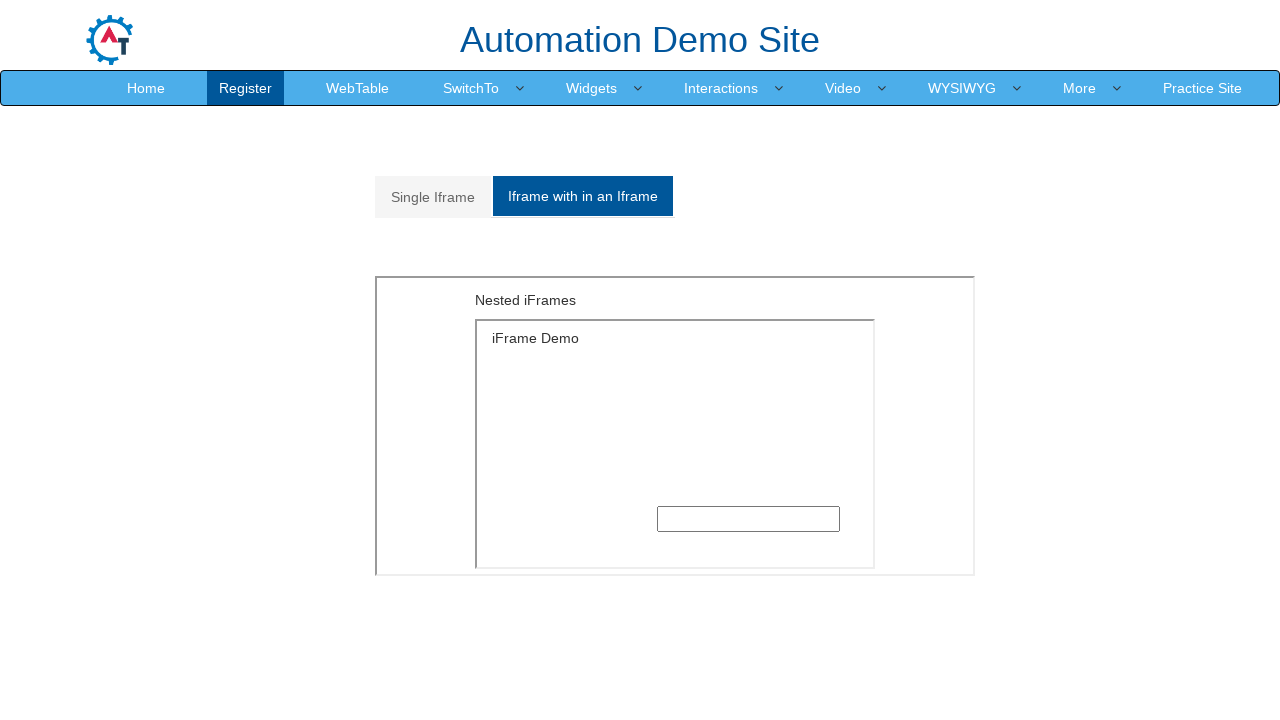

Located the outer iframe (second iframe on page)
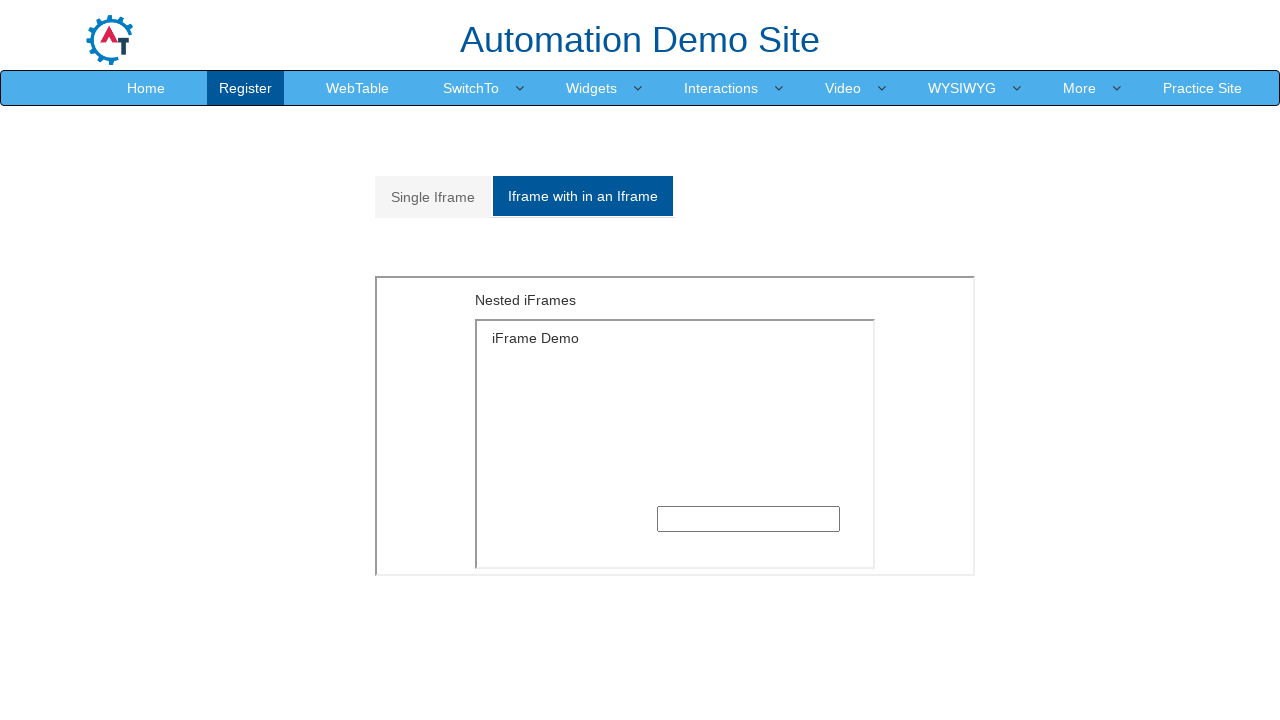

Located the inner iframe nested within the outer iframe
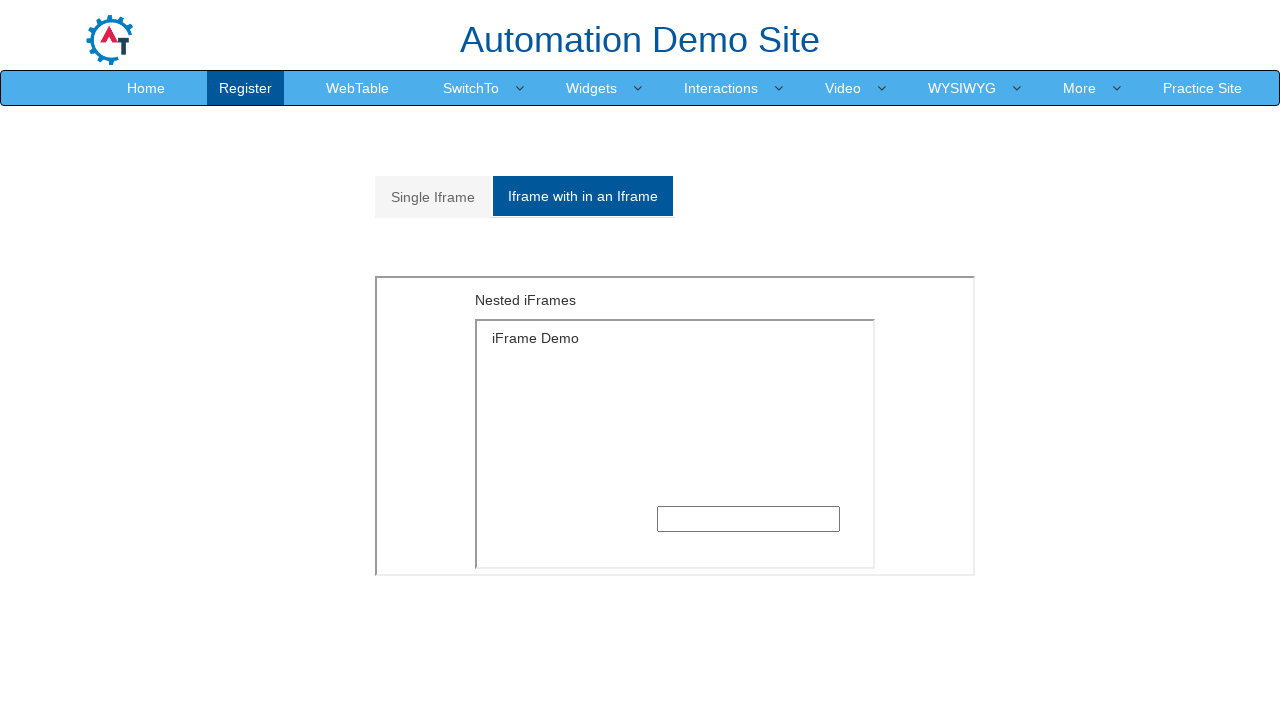

Entered 'webdriver' text in the nested iframe input field on iframe >> nth=1 >> internal:control=enter-frame >> iframe >> nth=0 >> internal:c
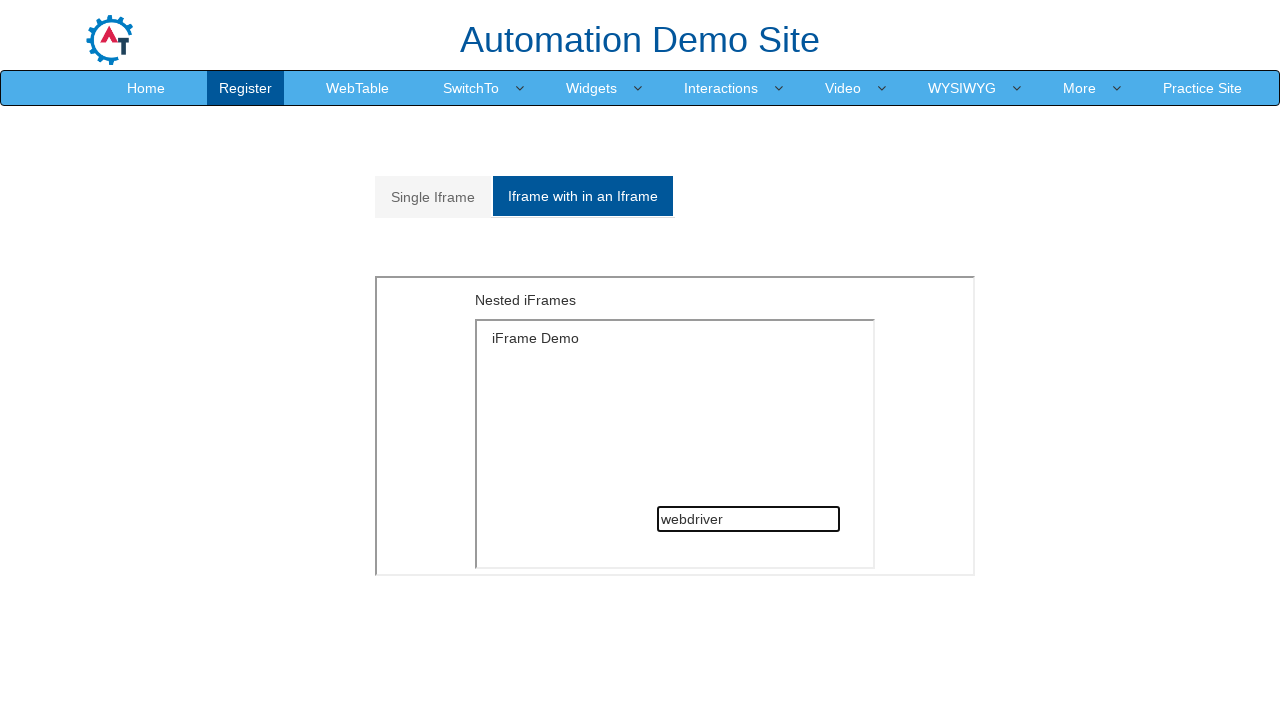

Clicked on the 'Single Iframe' tab to return to the single iframe section at (433, 197) on xpath=//a[contains(text(),'Single Iframe')]
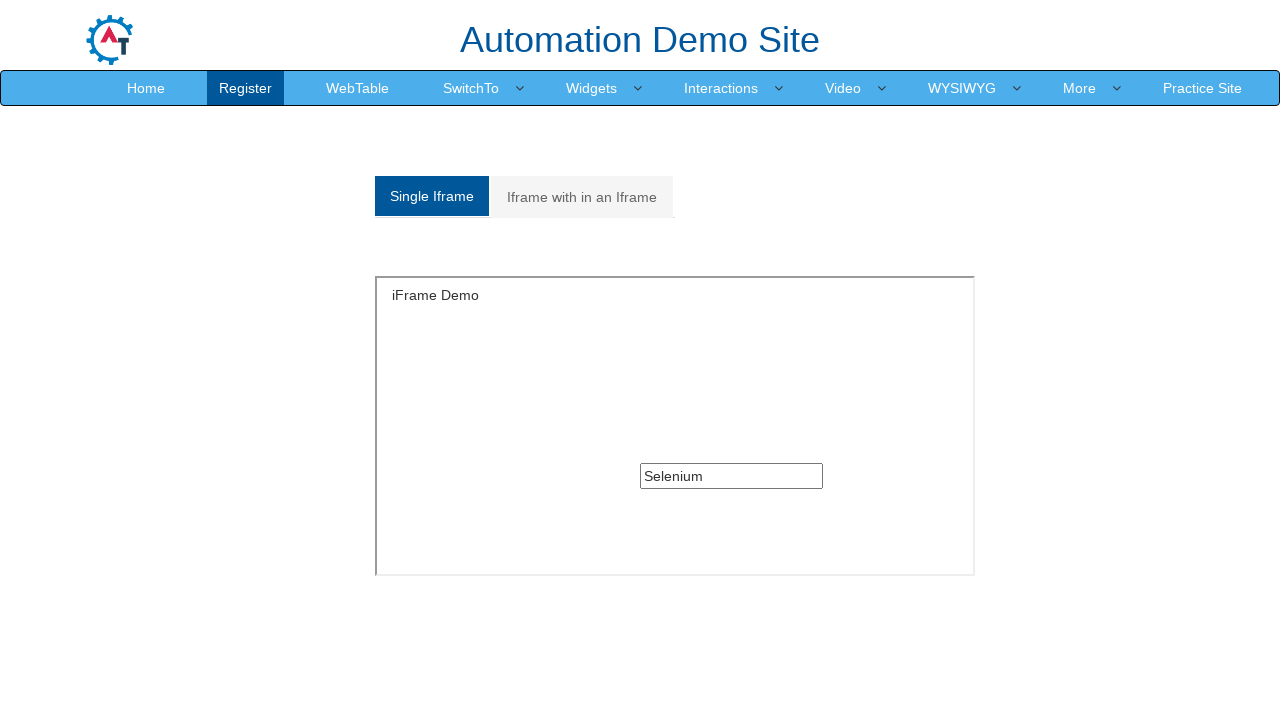

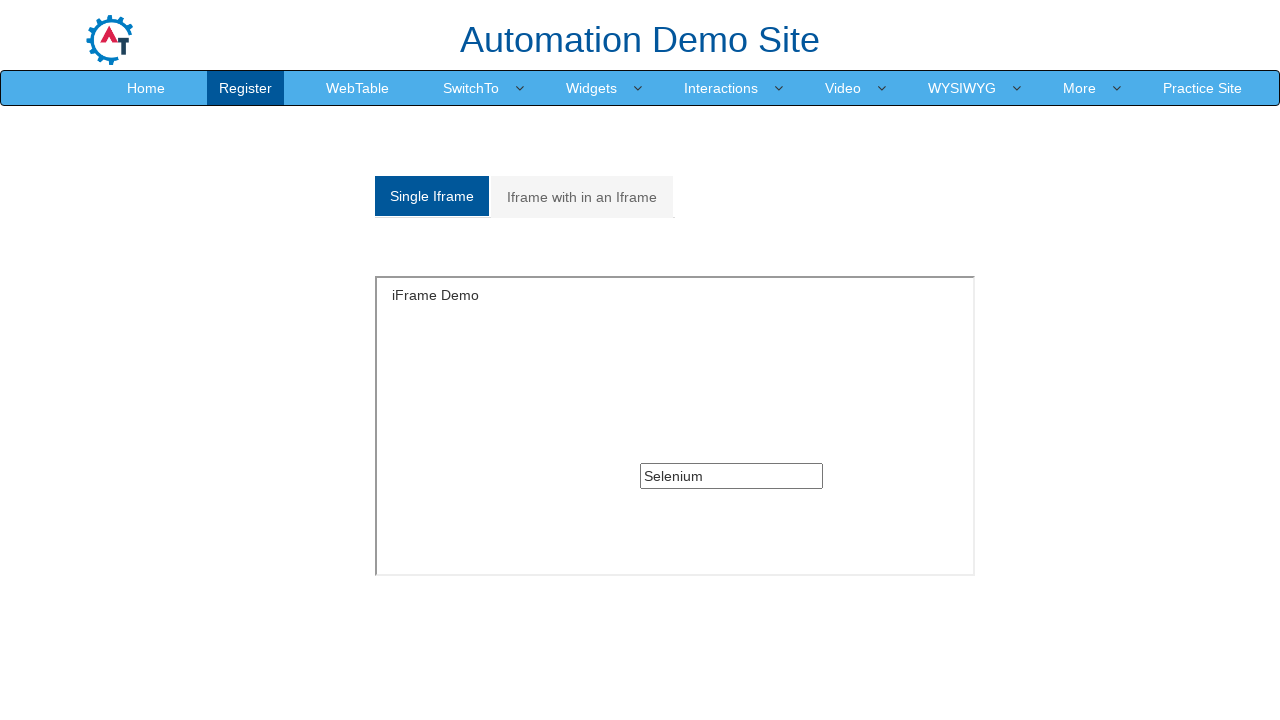